Verifies navigation from SeleniumBase homepage to Coffee Cart app by clicking the nav link and checking the page loads correctly with expected elements.

Starting URL: https://seleniumbase.io/

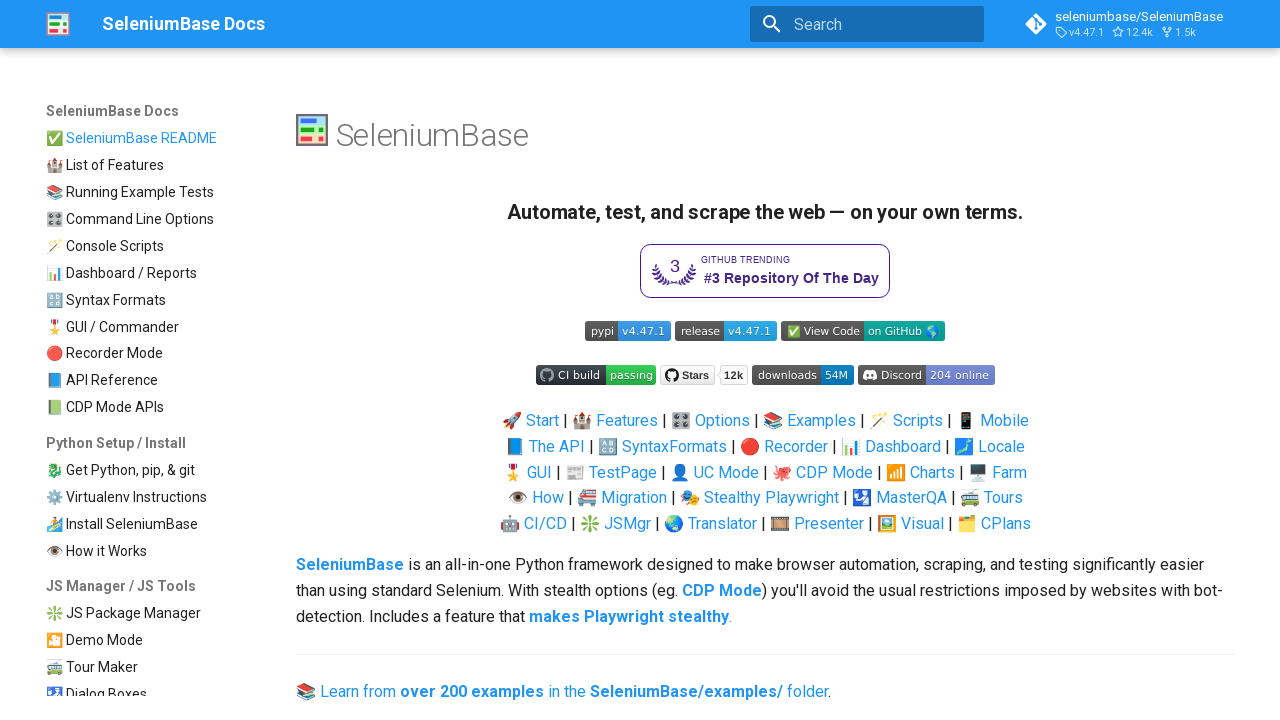

Clicked Coffee Cart navigation link at (151, 399) on nav a:has-text("Coffee Cart")
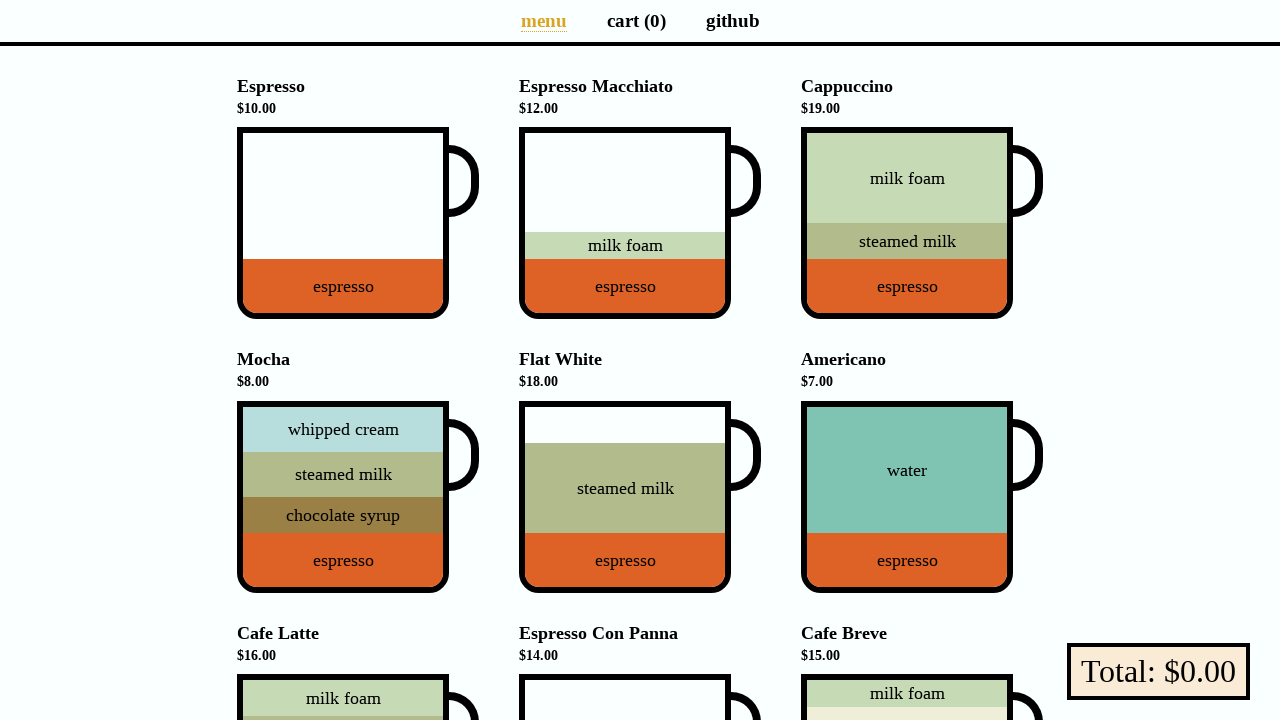

Verified Coffee Cart page loaded with Espresso heading
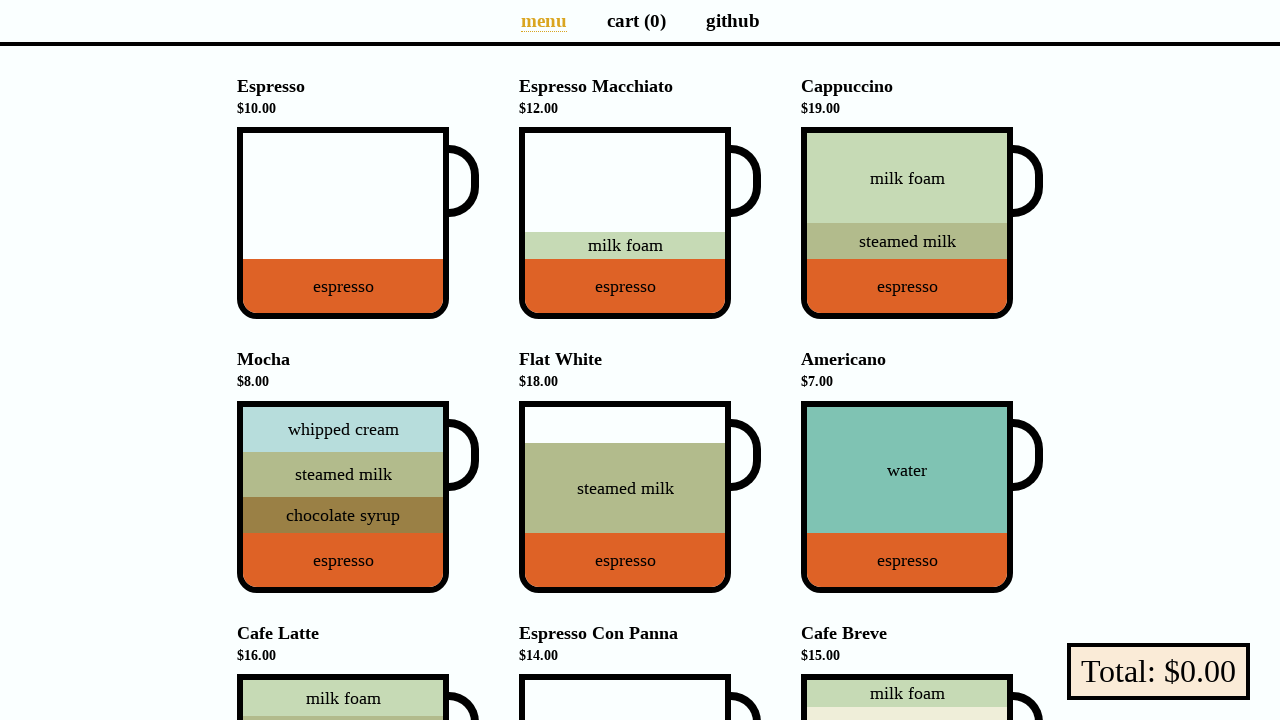

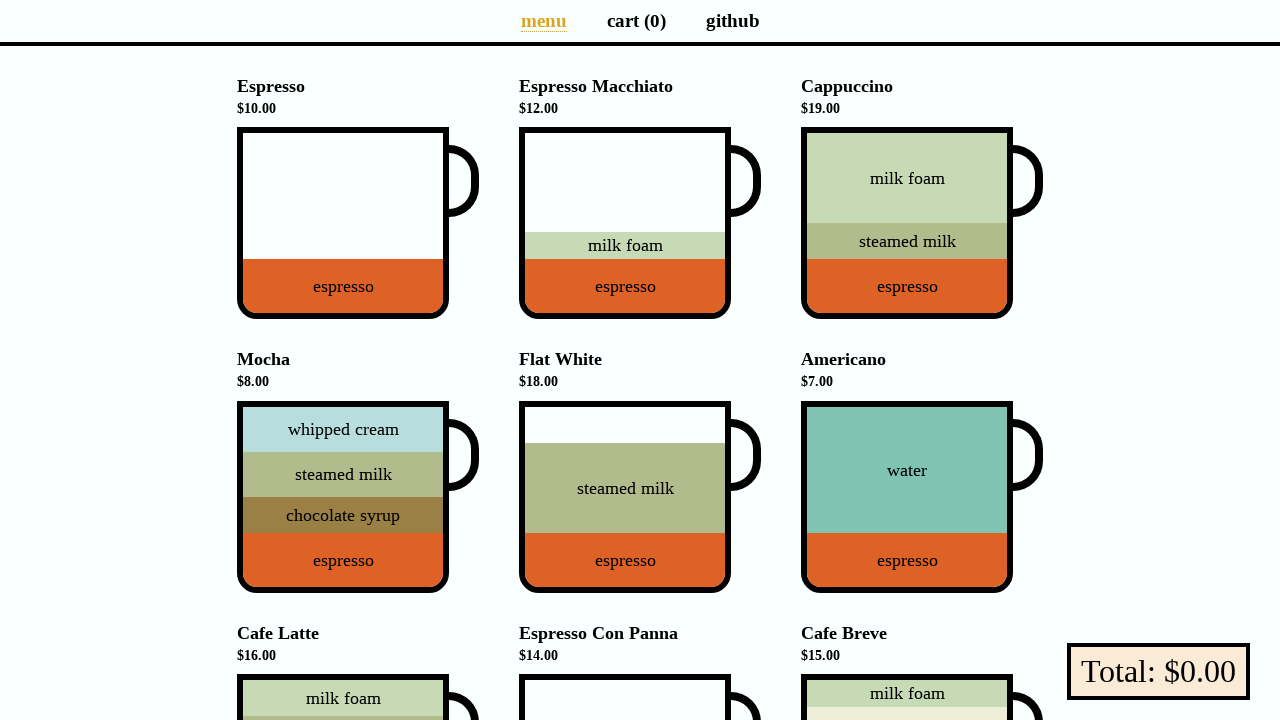